Tests the add/remove elements functionality by clicking Add Element button, verifying Delete button appears, then clicking Delete to remove it

Starting URL: https://the-internet.herokuapp.com/add_remove_elements/

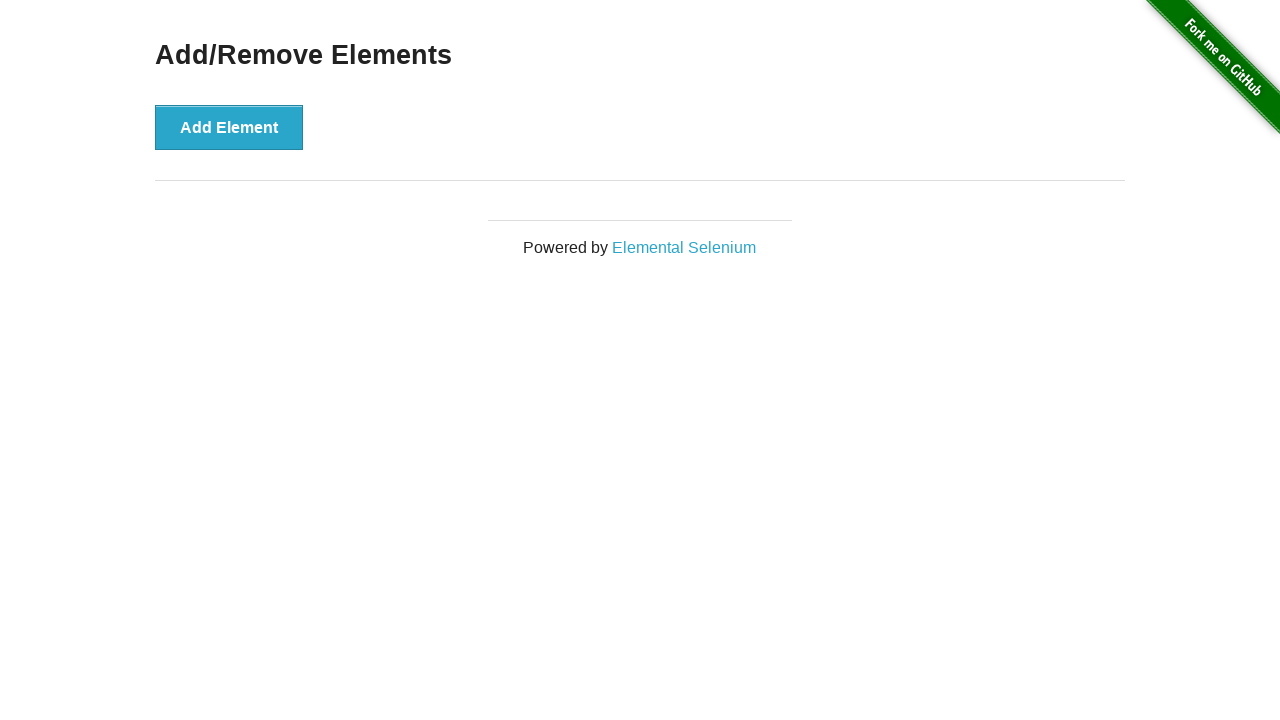

Clicked Add Element button to create a new element at (229, 127) on button[onclick='addElement()']
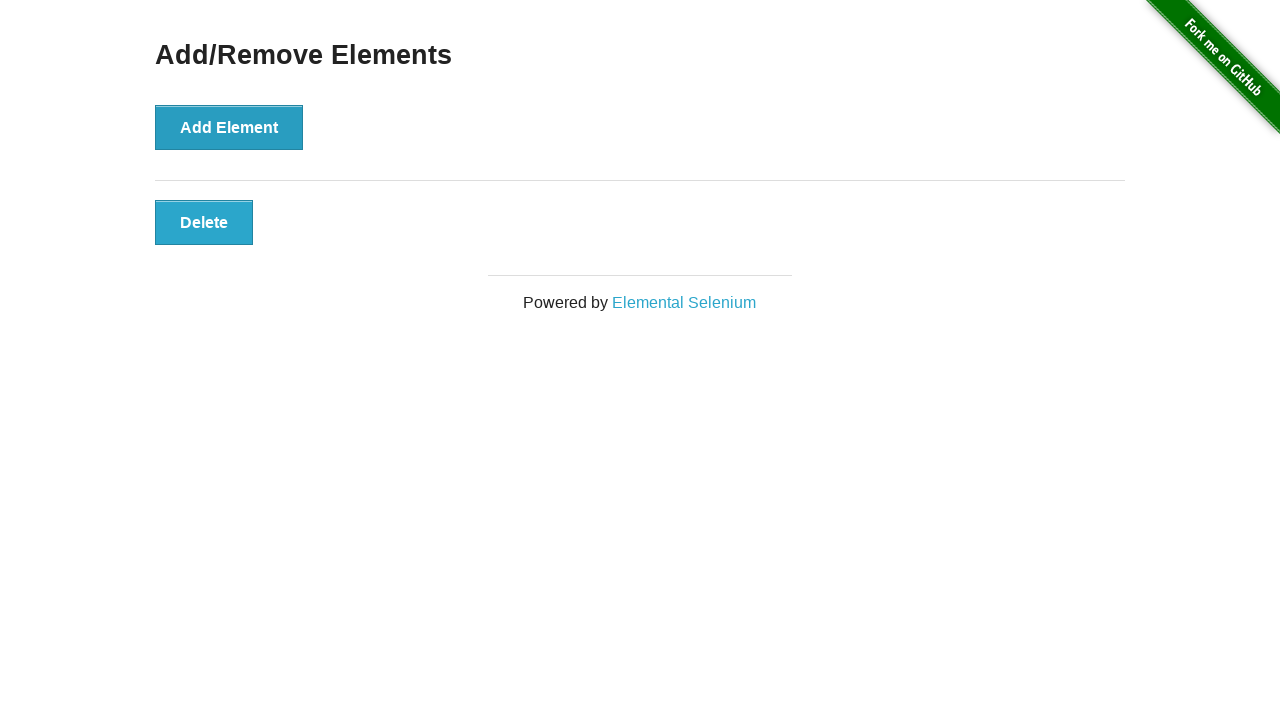

Delete button appeared and is now visible
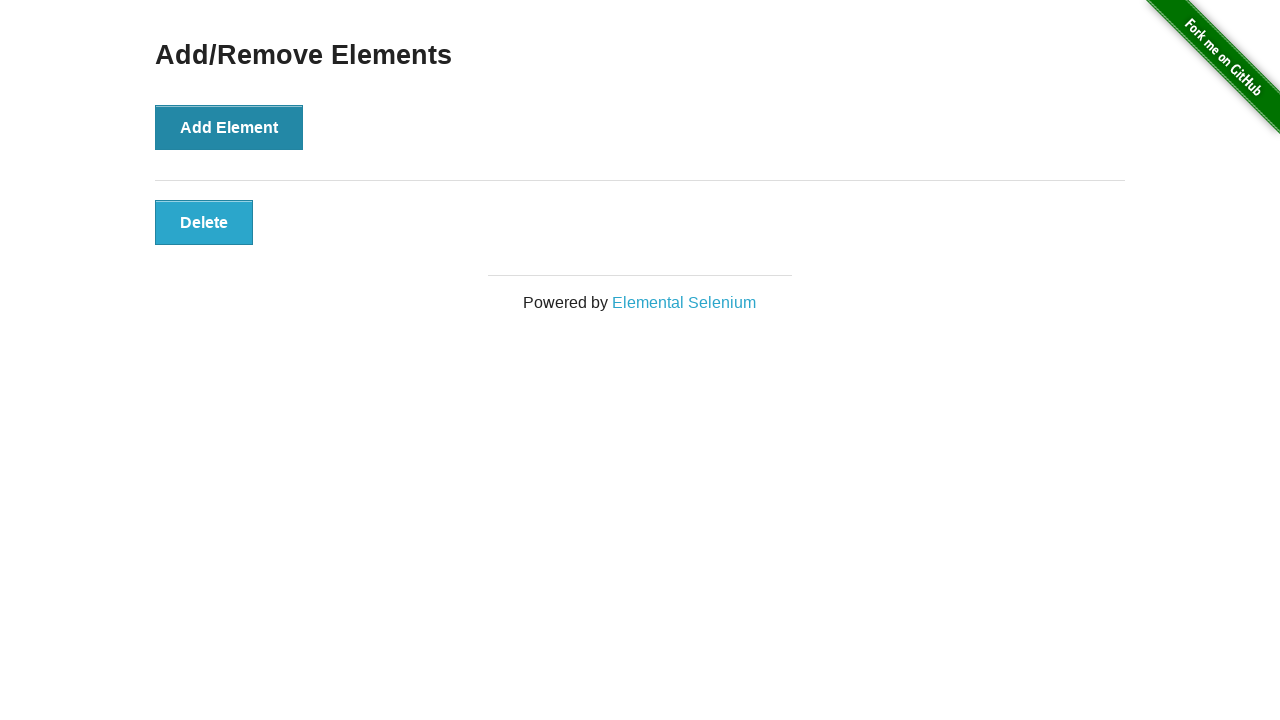

Clicked Delete button to remove the element at (204, 222) on button.added-manually
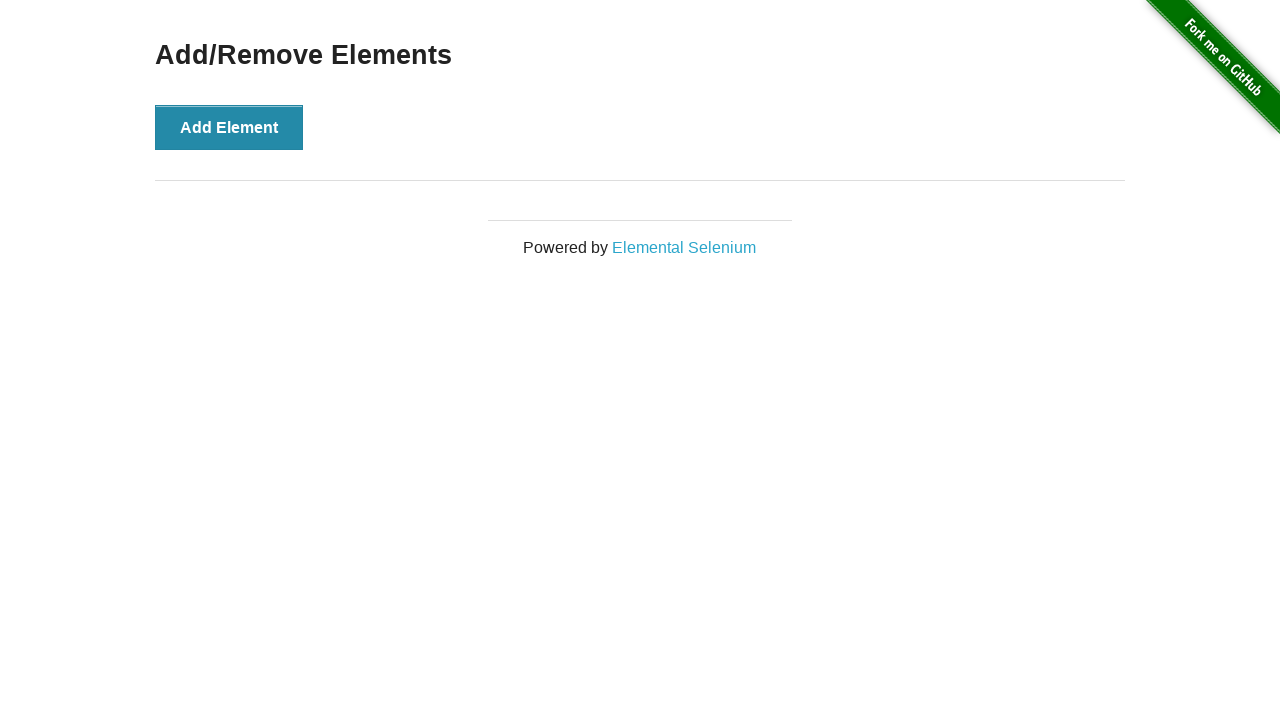

Main heading is still visible after element deletion
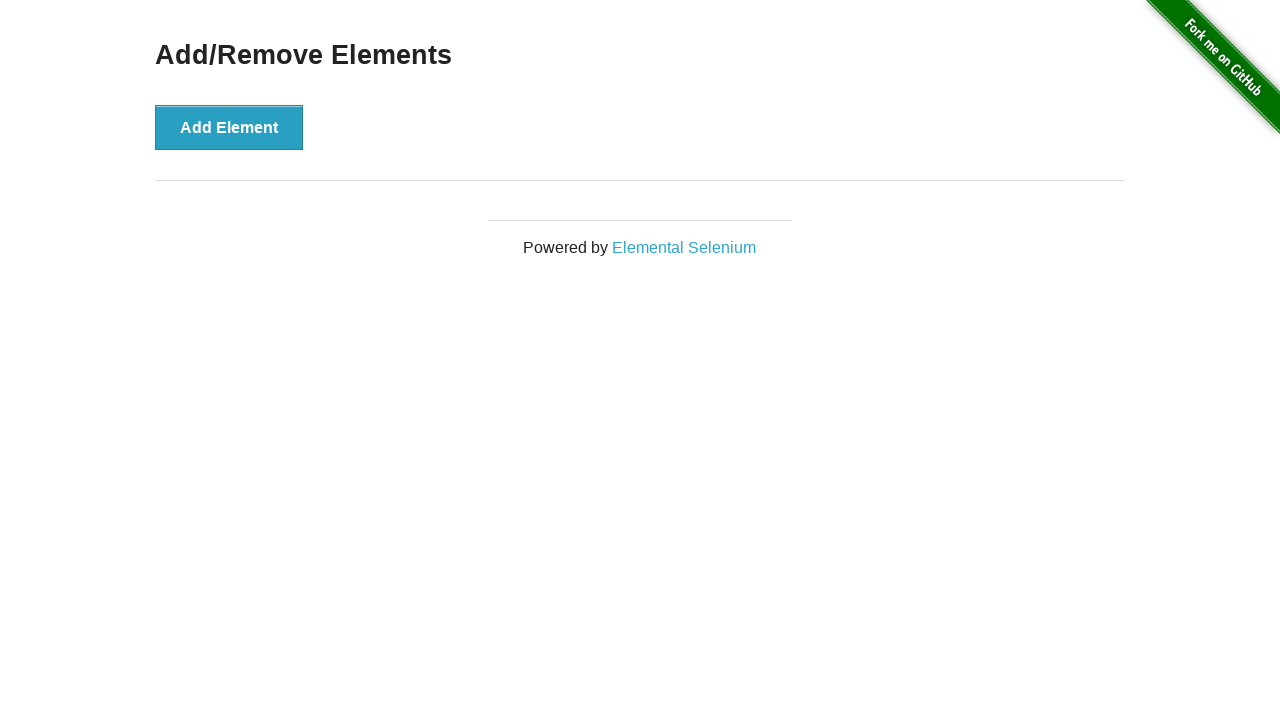

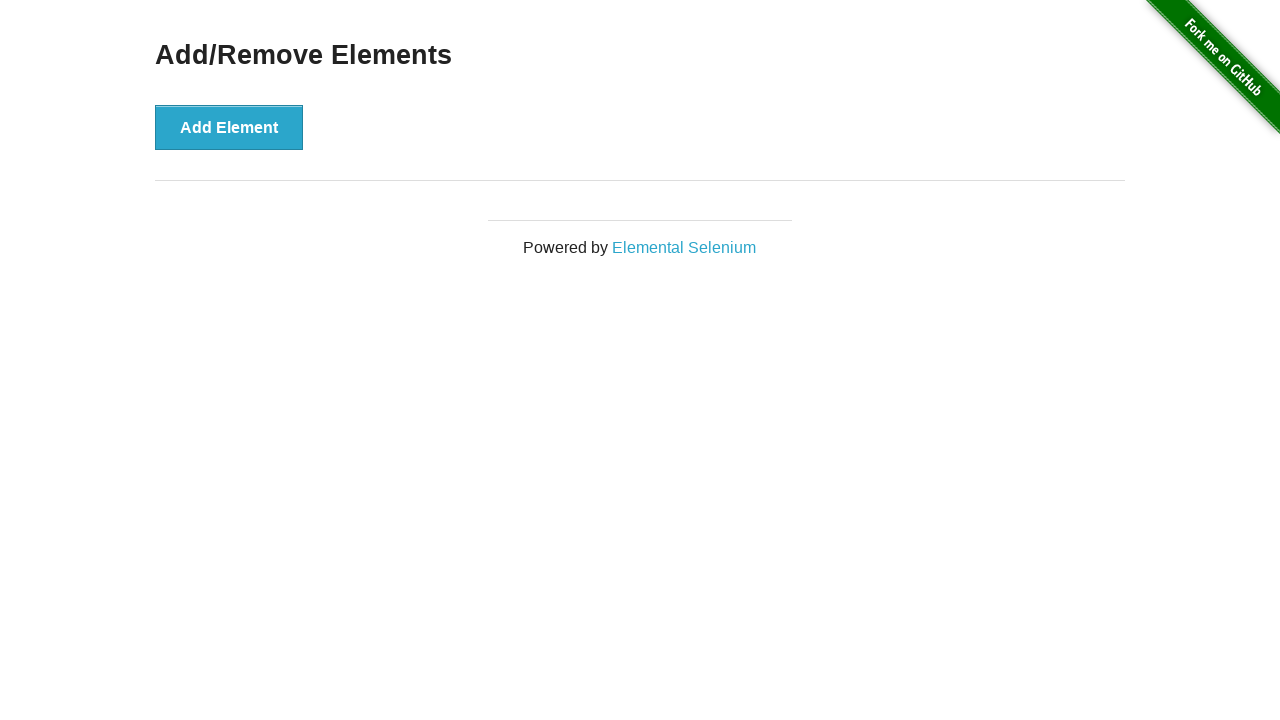